Tests clicking on the Mobile section link and verifies that it becomes active

Starting URL: https://www.telerik.com/support/demos/

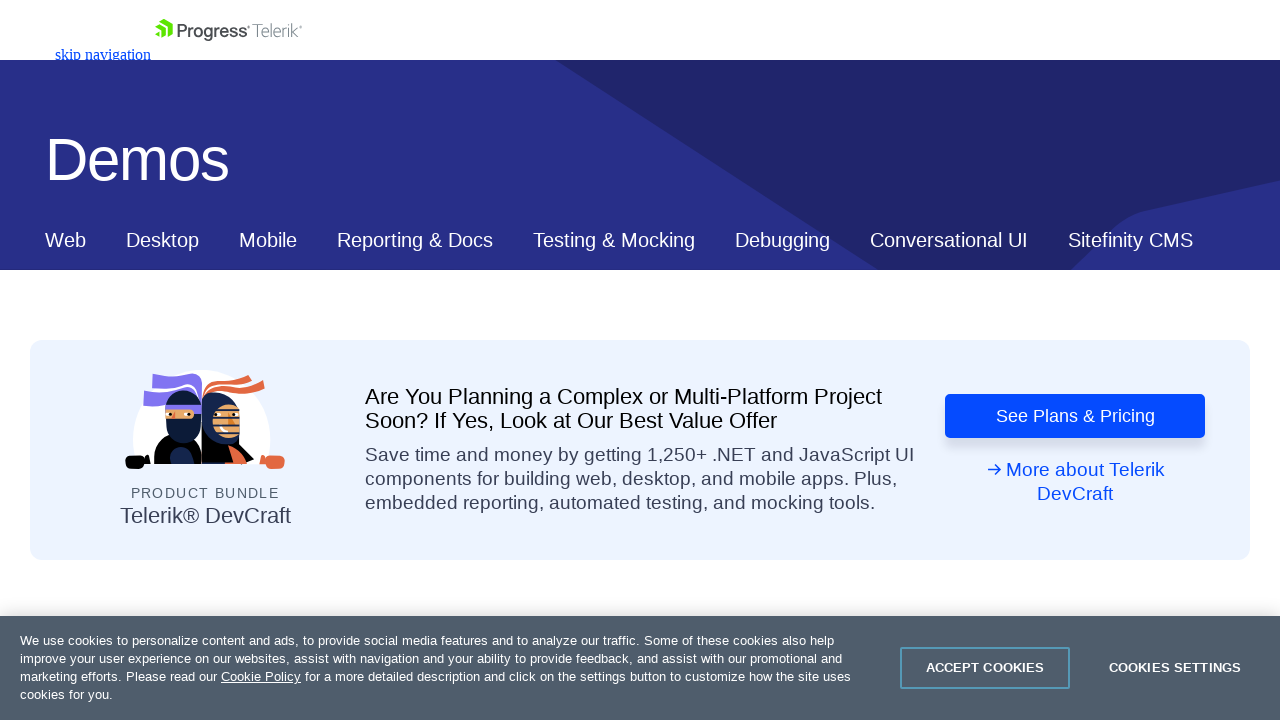

Clicked on Mobile section link at (268, 240) on a[href='#mobile']
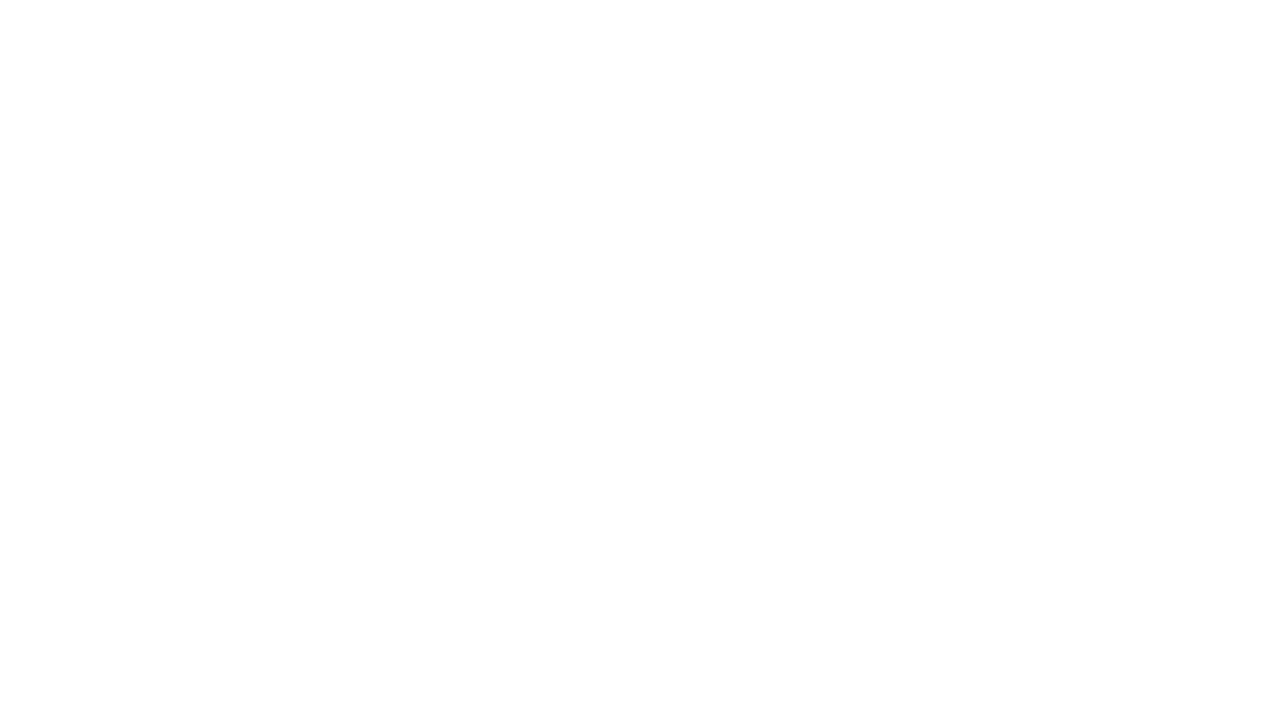

Waited 2000ms for Mobile section to become active
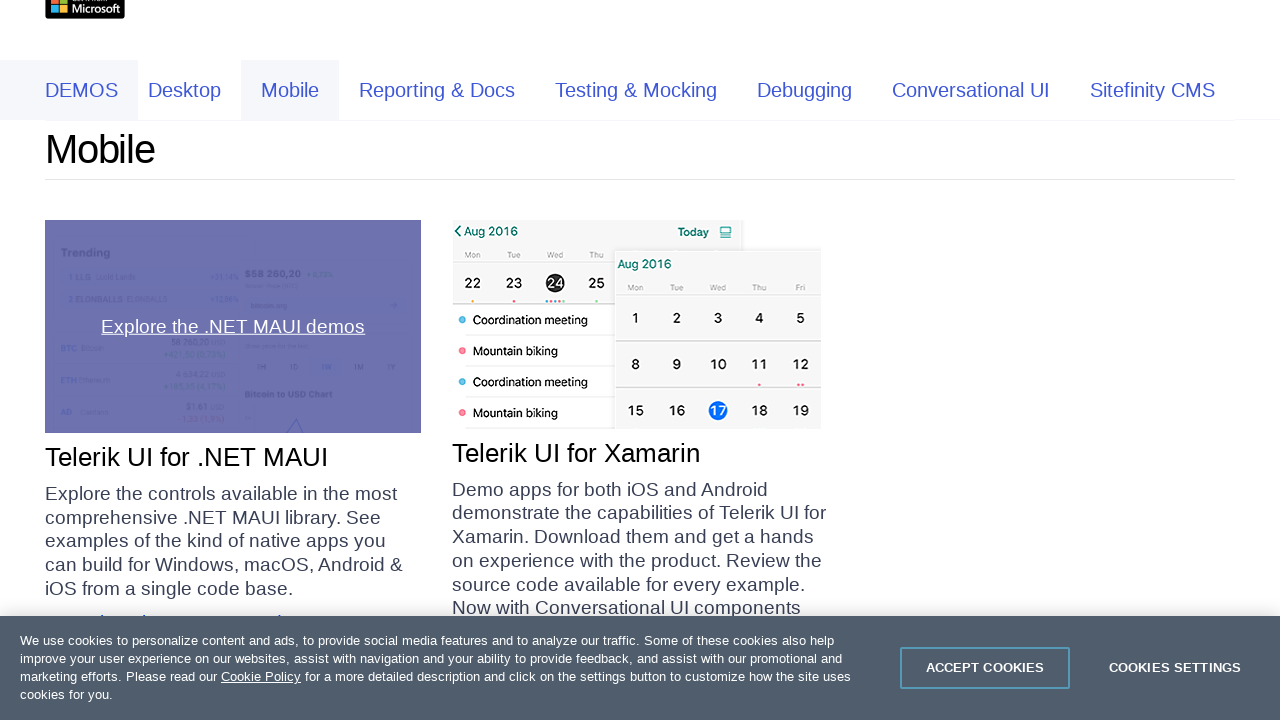

Located Mobile section link element
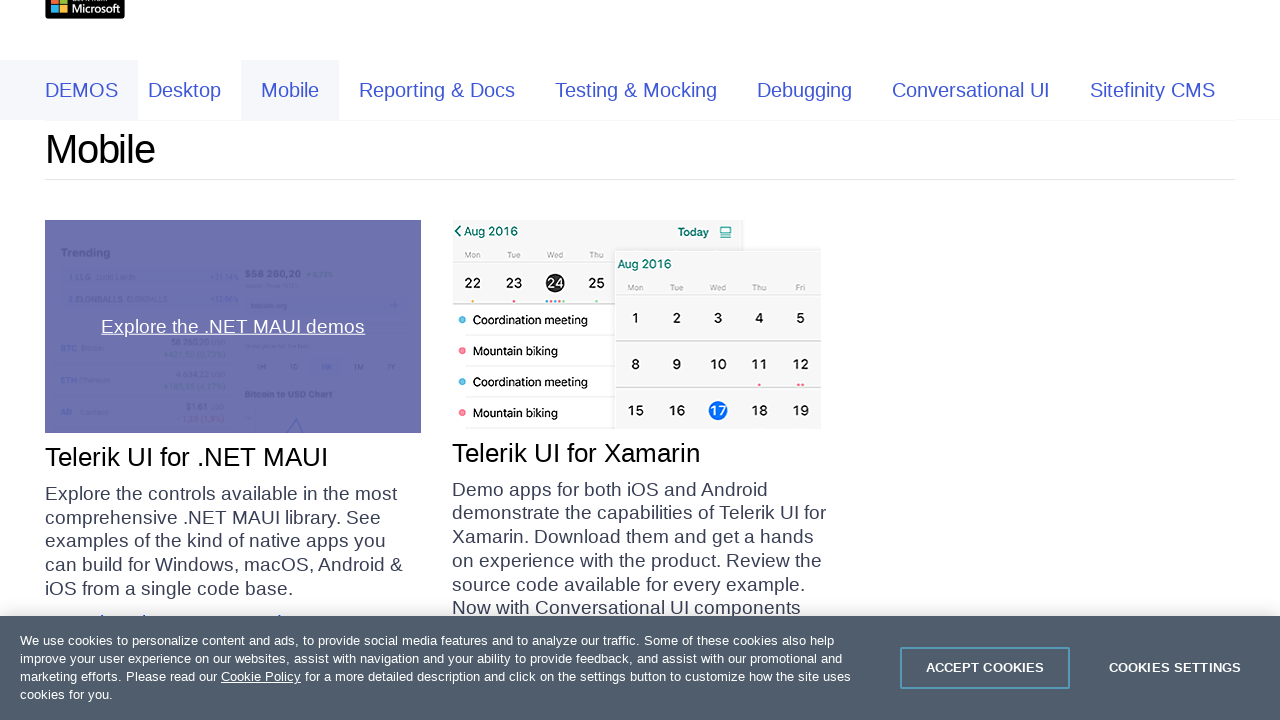

Verified Mobile link has 'is-active' class
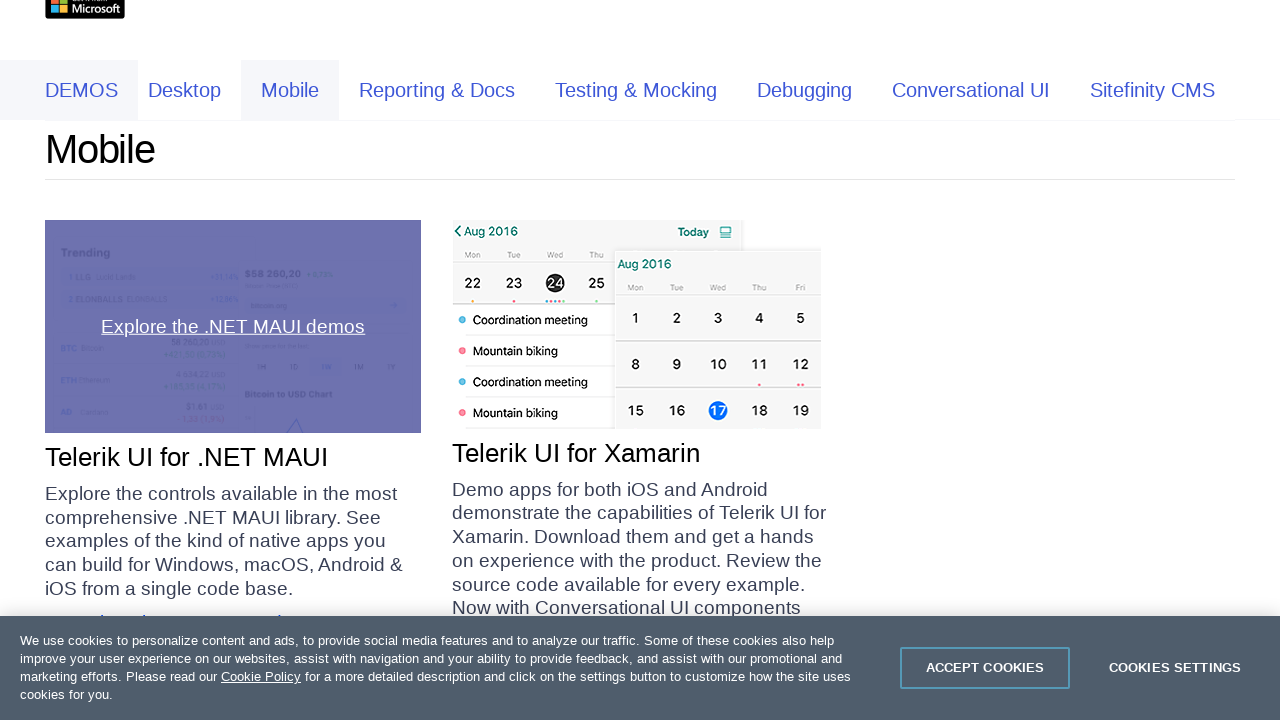

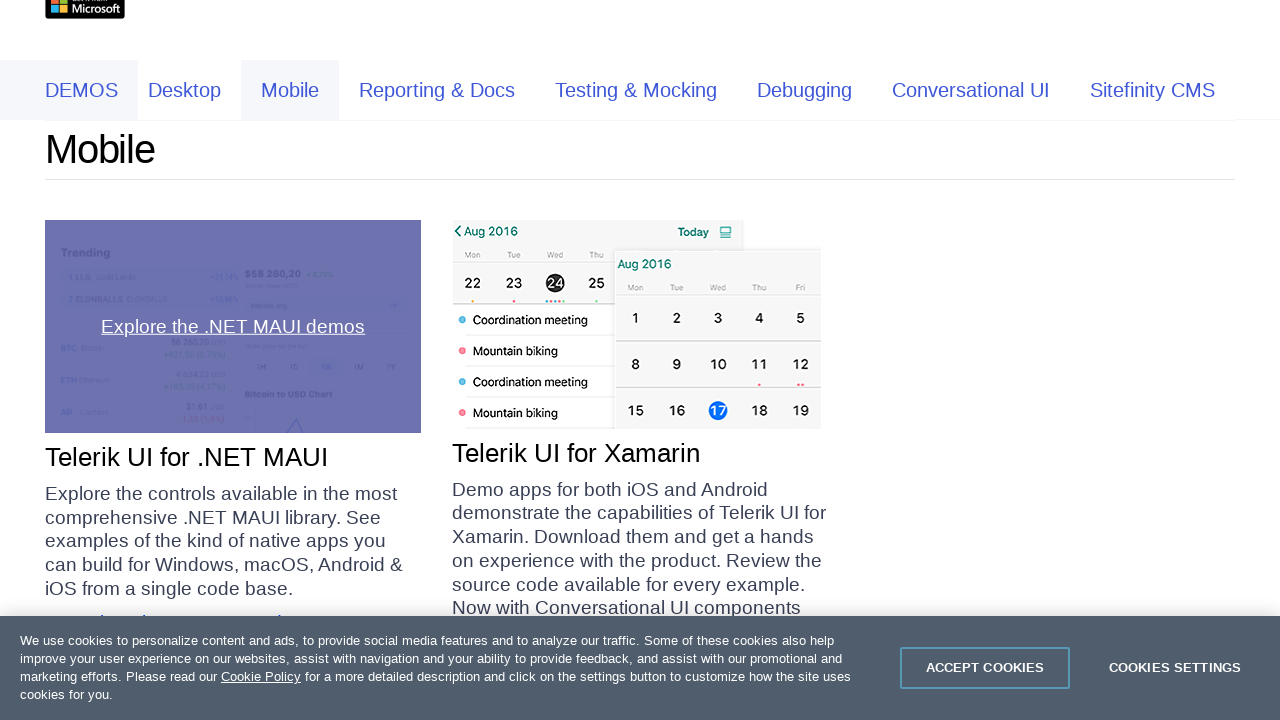